Tests the double room reservation flow by navigating to rooms, selecting a double room, entering booking dates, guest count, and contact details, then submitting the reservation form.

Starting URL: https://www.turacoaddis.com

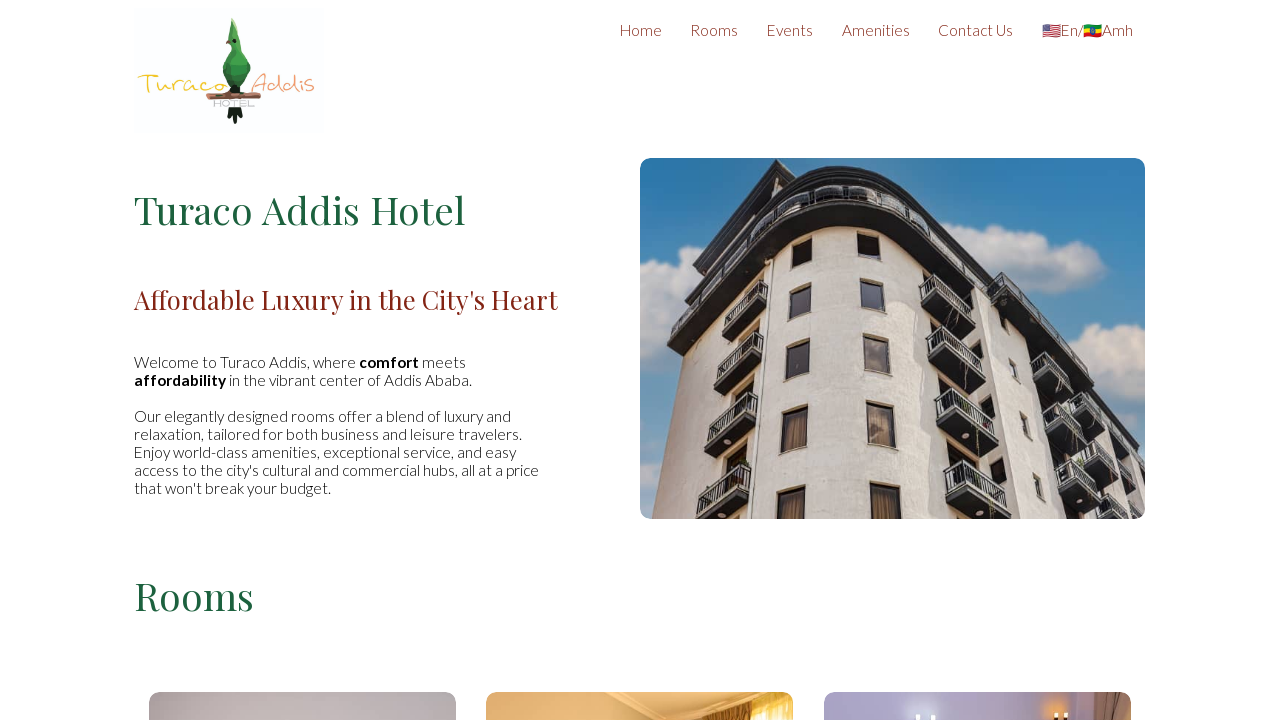

Clicked on Rooms button to navigate to rooms section at (714, 30) on xpath=//button[contains(@class, 'scroll-button') and contains(text(), 'Rooms')]
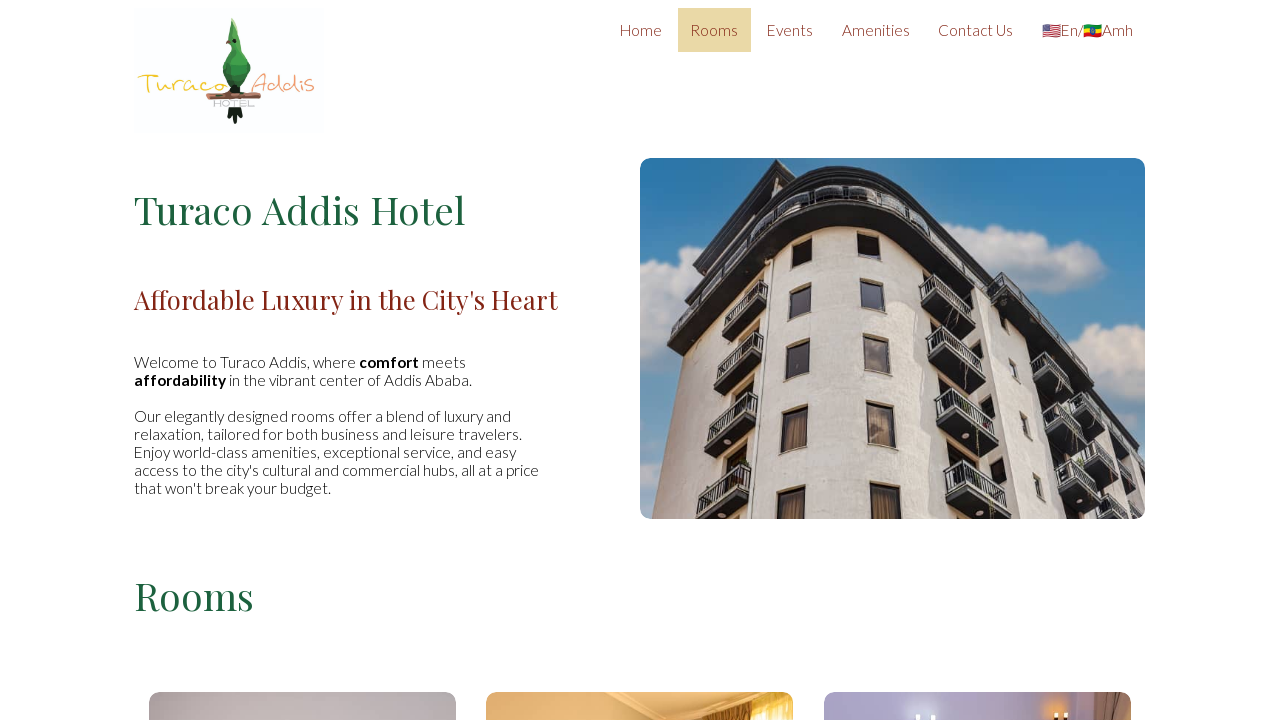

Waited for rooms section to load with Book Now button
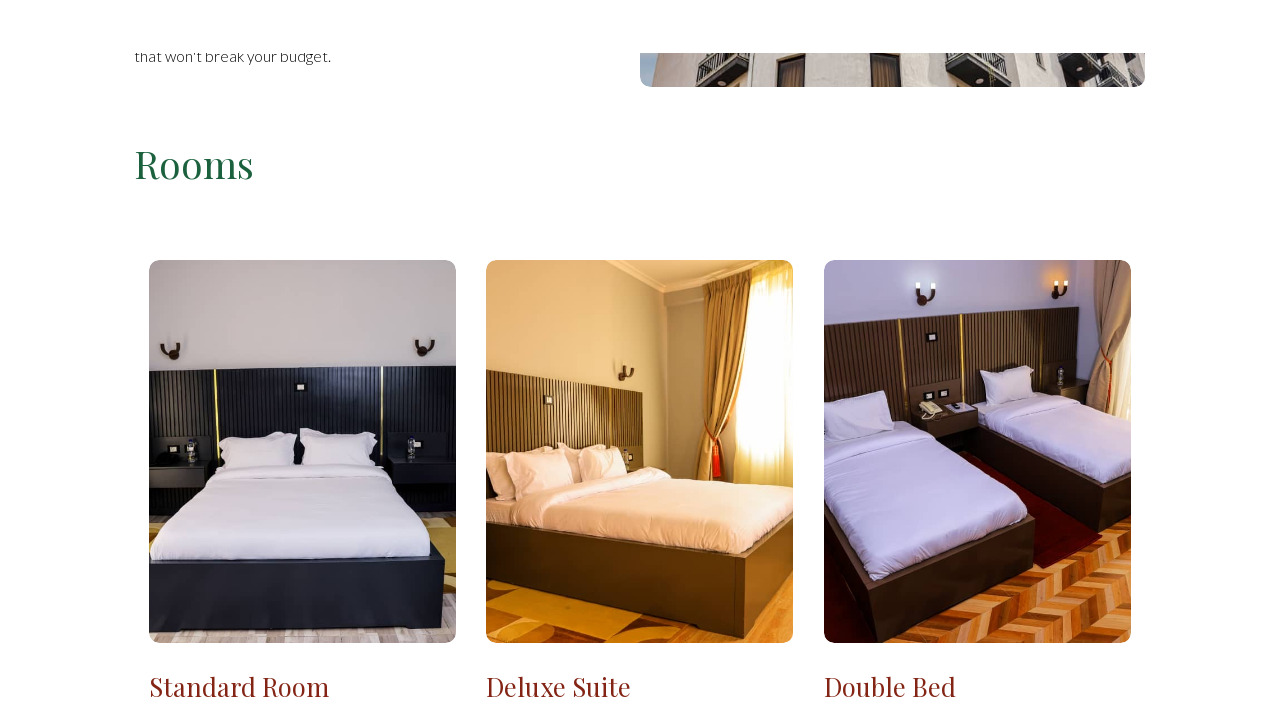

Clicked Book Now button for double room at (1054, 361) on .section3 .book .custom-link
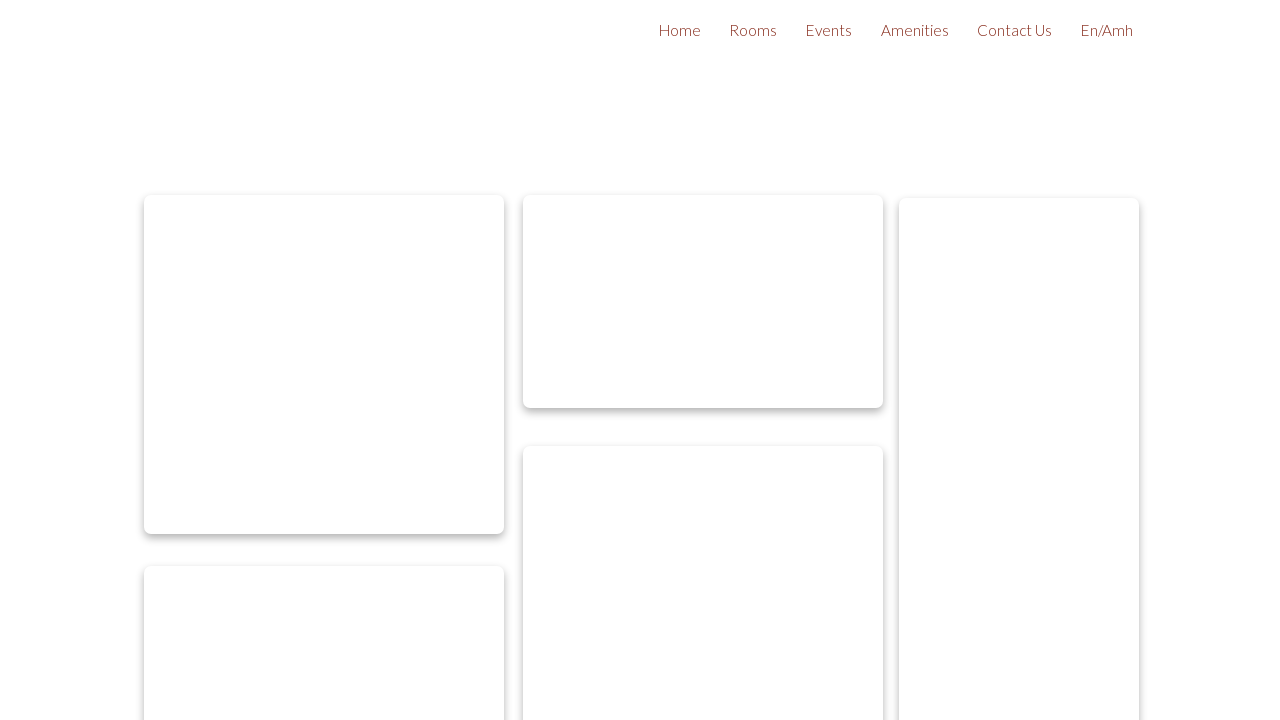

Set check-in date to 2026-03-05
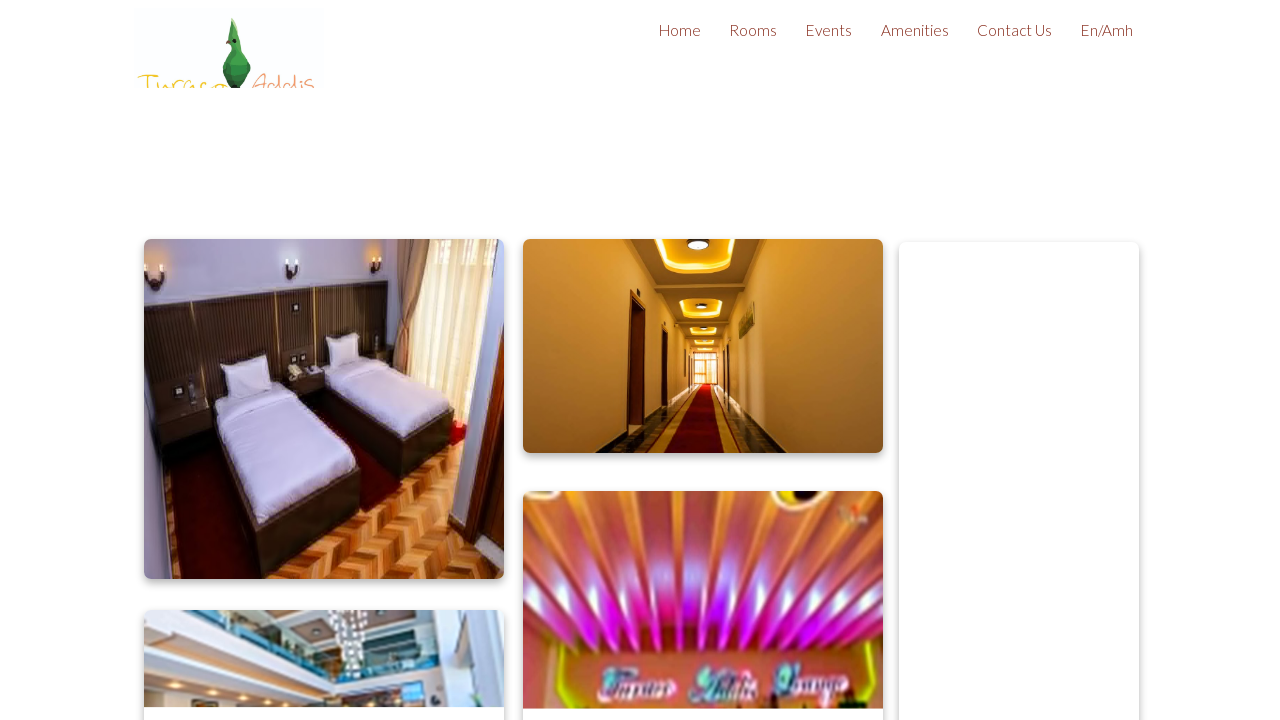

Triggered change event for check-in date
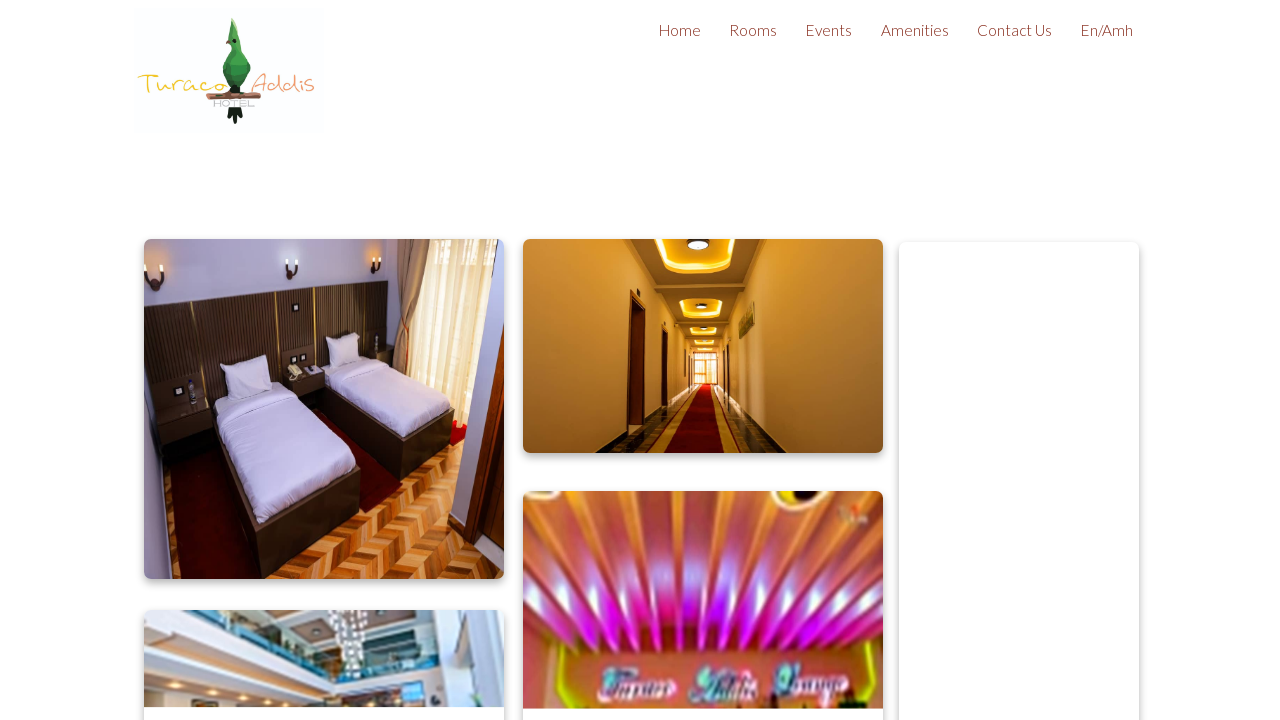

Set check-out date to 2026-03-06
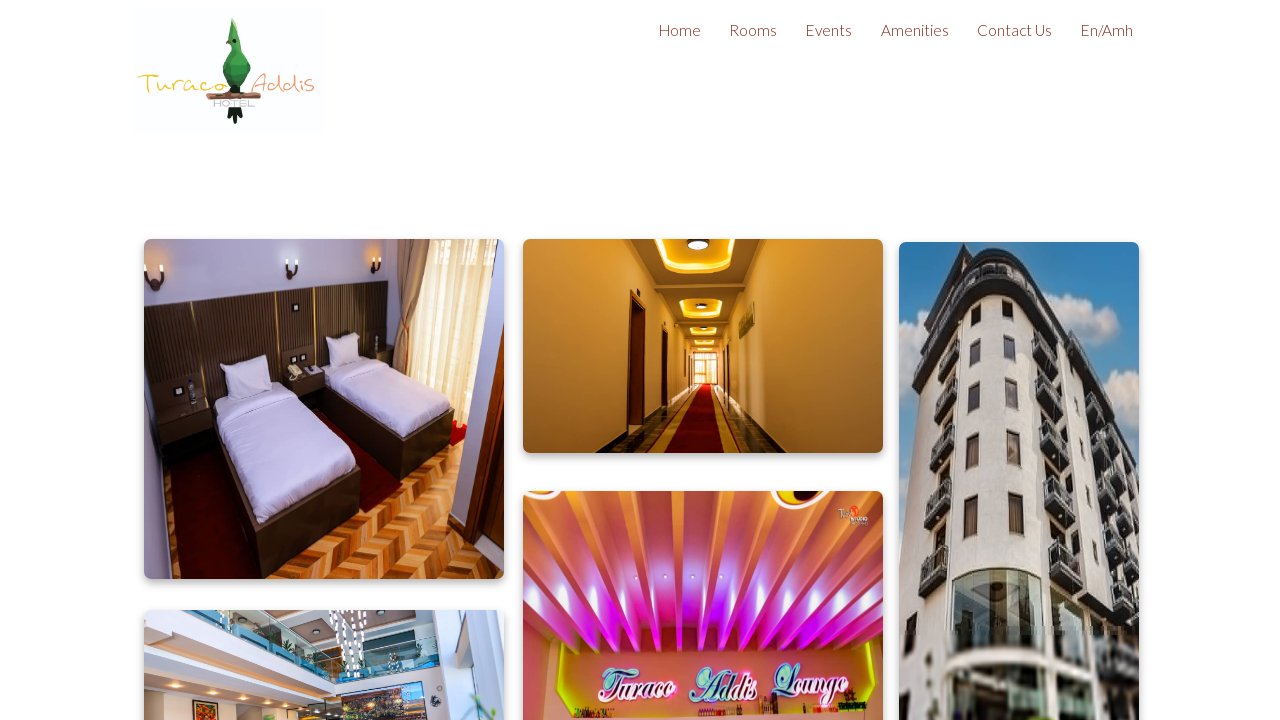

Triggered change event for check-out date
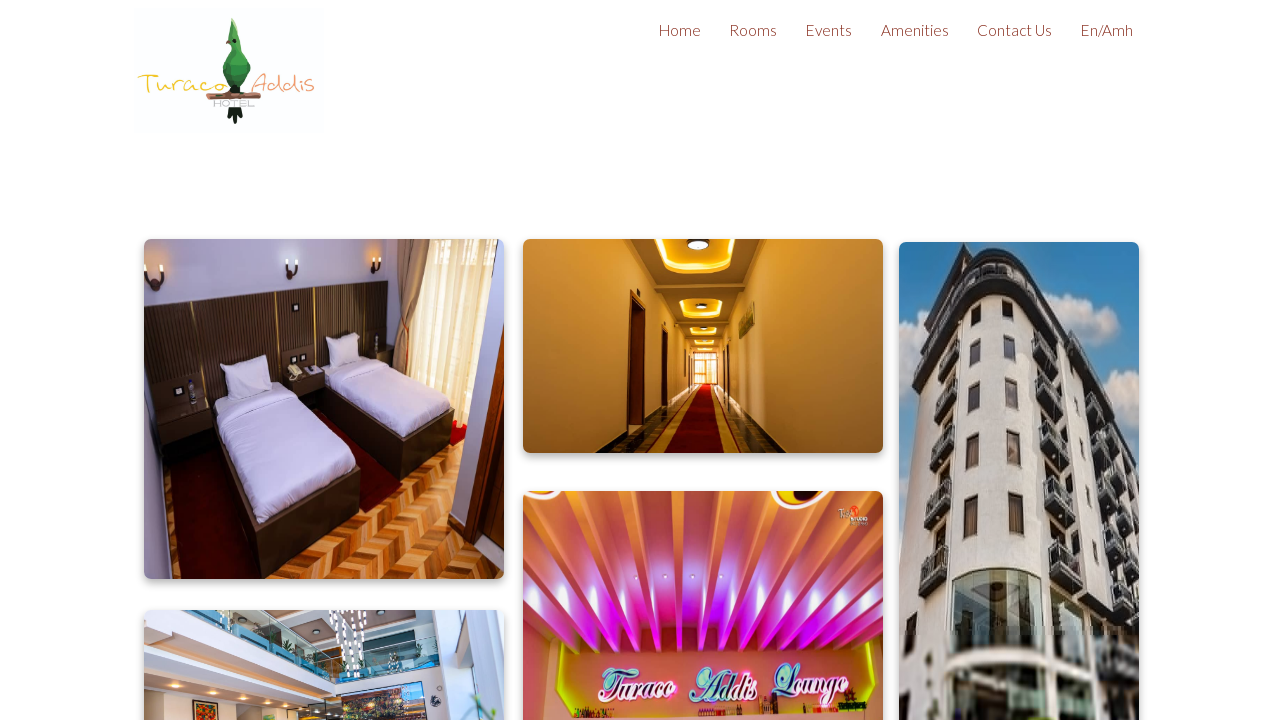

Selected 2 guests from dropdown on #guests
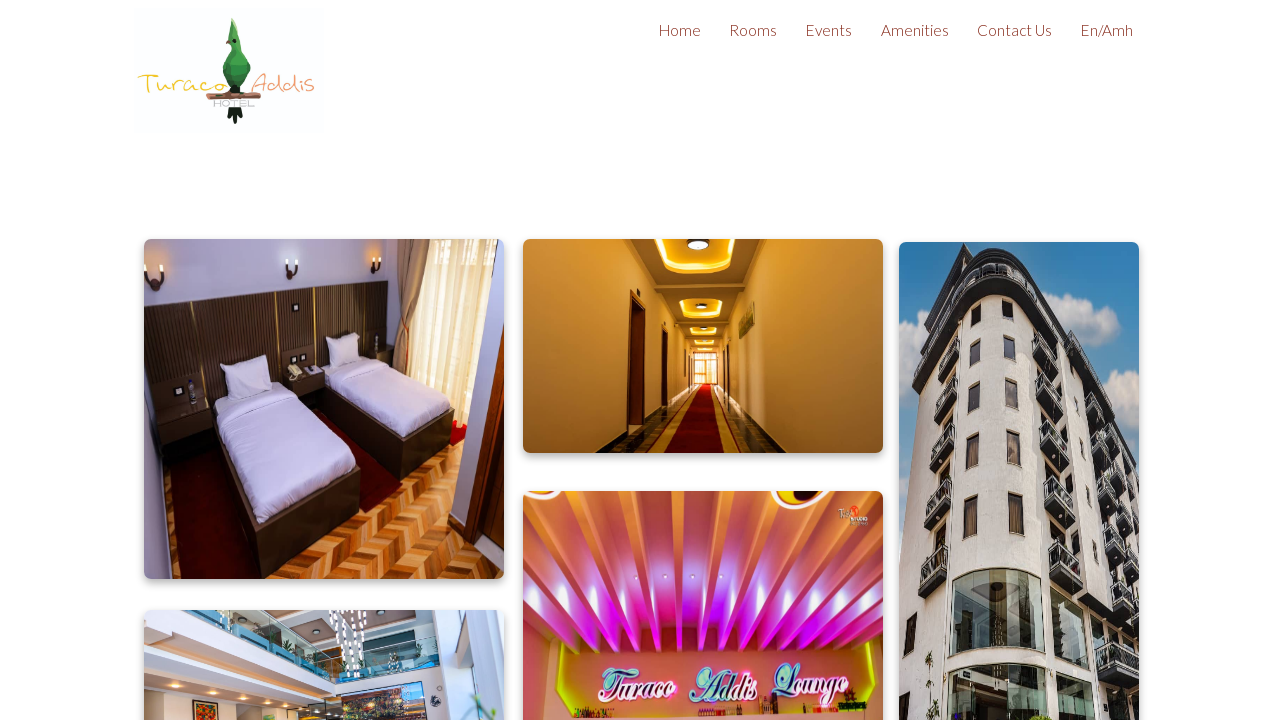

Filled in guest name: Emily Rodriguez on #name
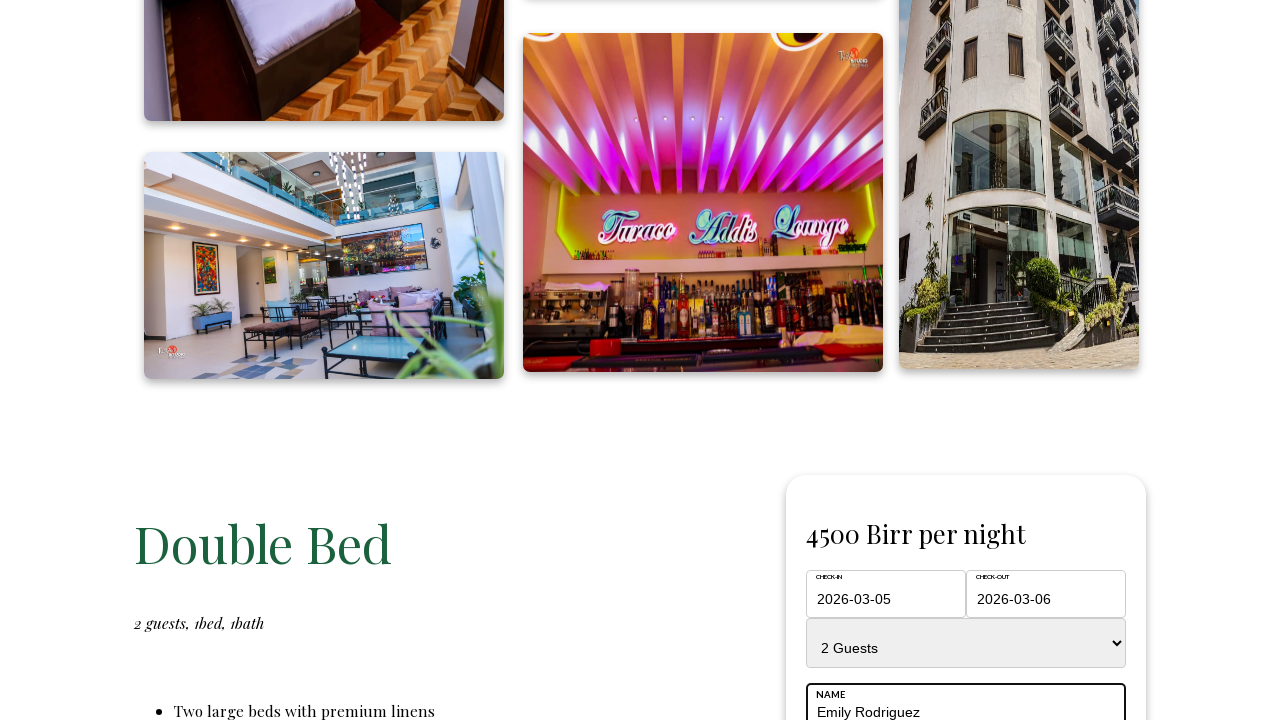

Filled in email address: emily.r@domain.net on #email
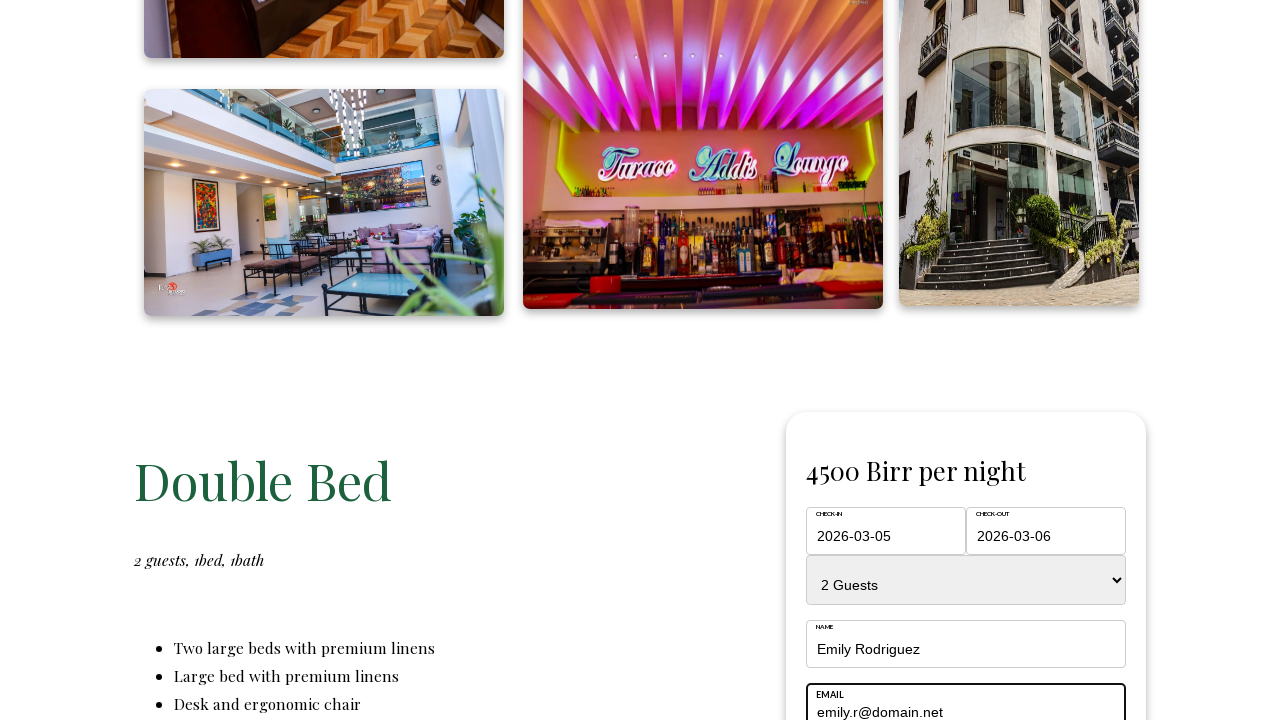

Filled in phone number: 3125557890 on #phone
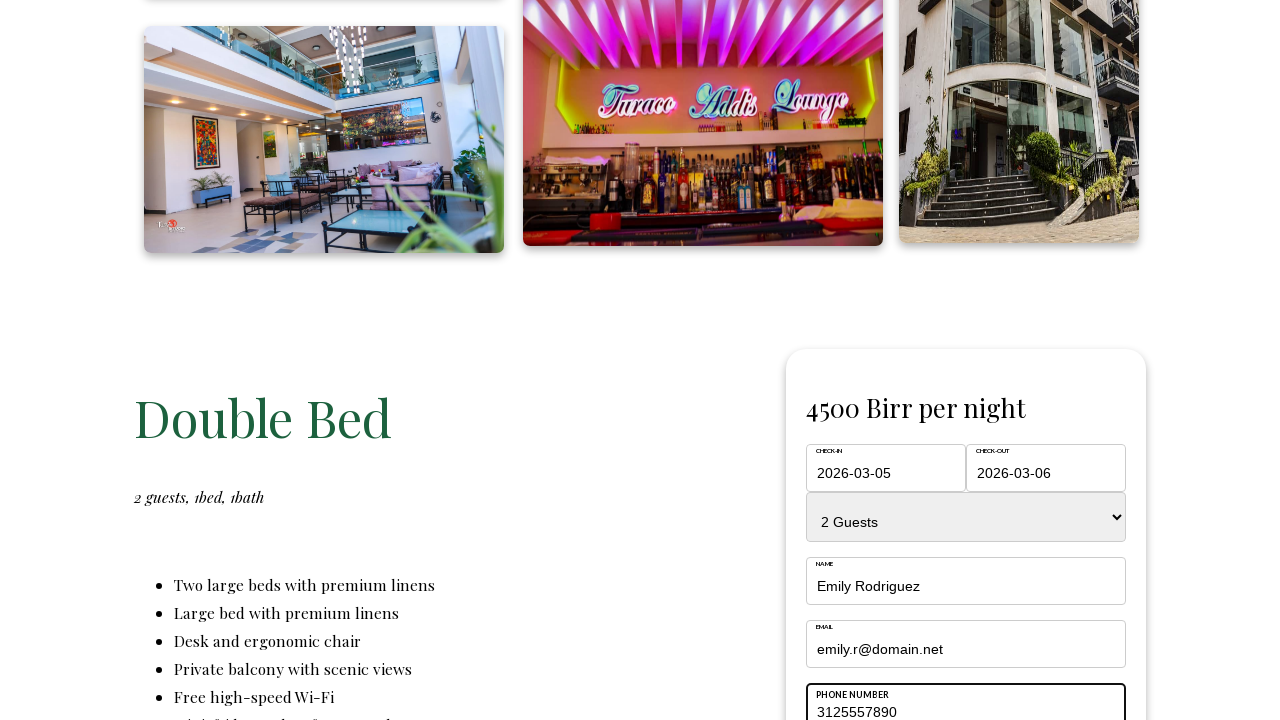

Clicked reserve button to submit double room reservation at (966, 360) on #submit-btn
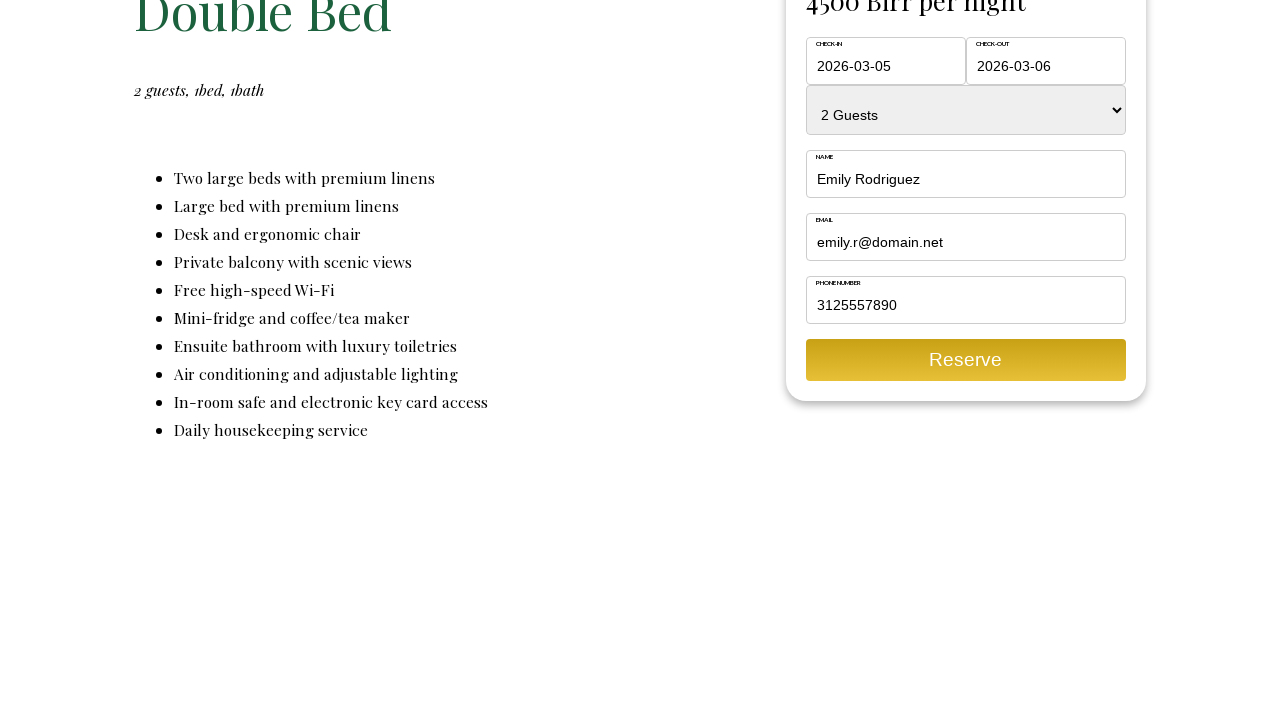

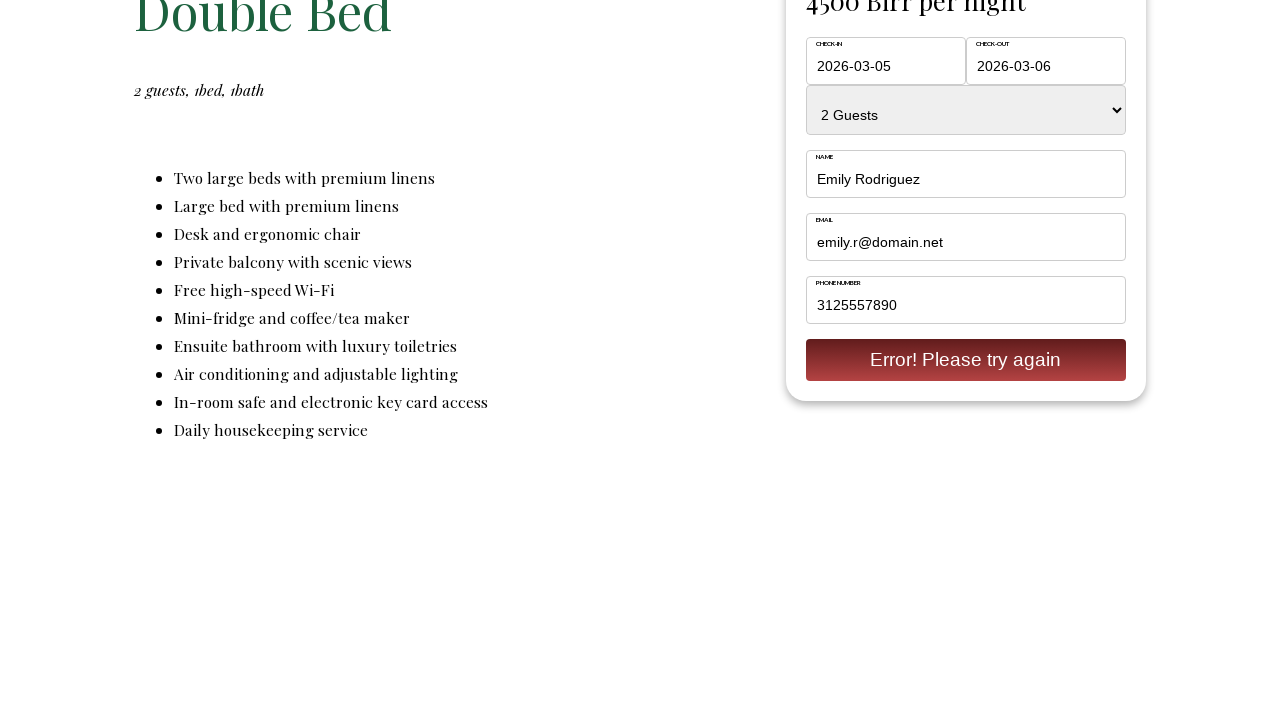